Tests the XPath practice page by clicking a dropdown button and then clicking the "Join Training" link from the dropdown menu

Starting URL: https://selectorshub.com/xpath-practice-page/

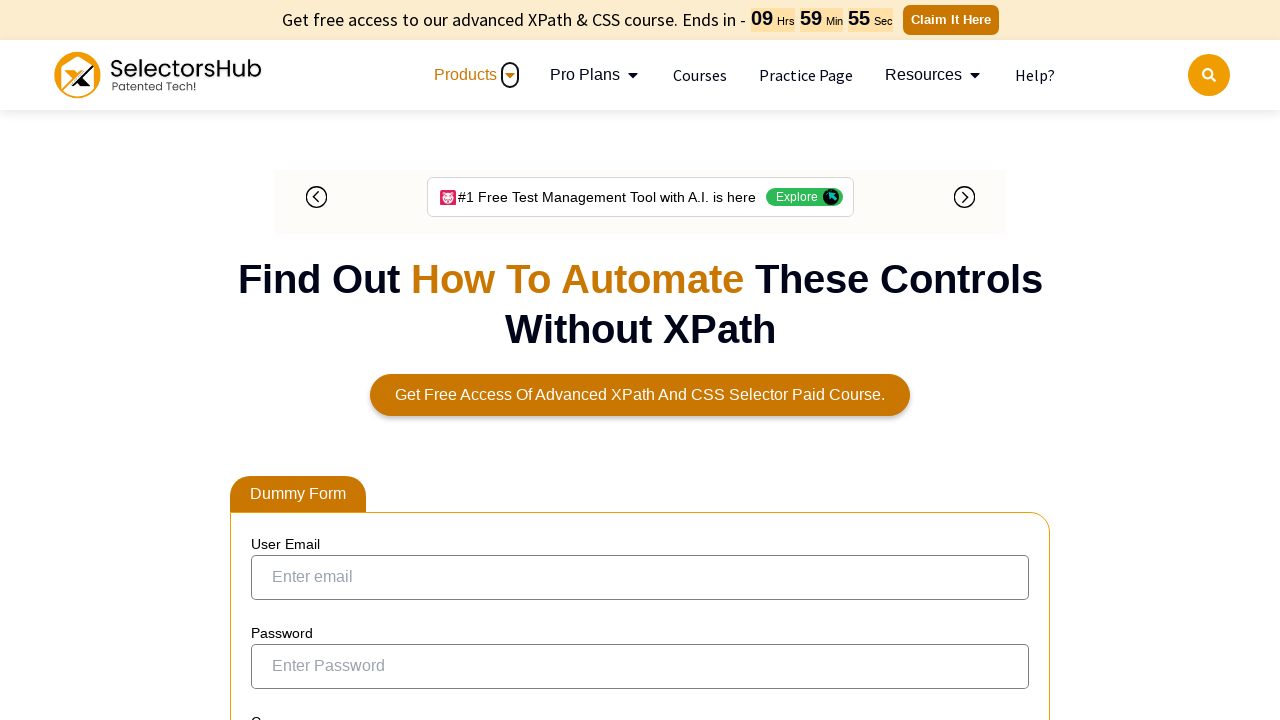

Clicked the dropdown button at (314, 360) on button.dropbtn
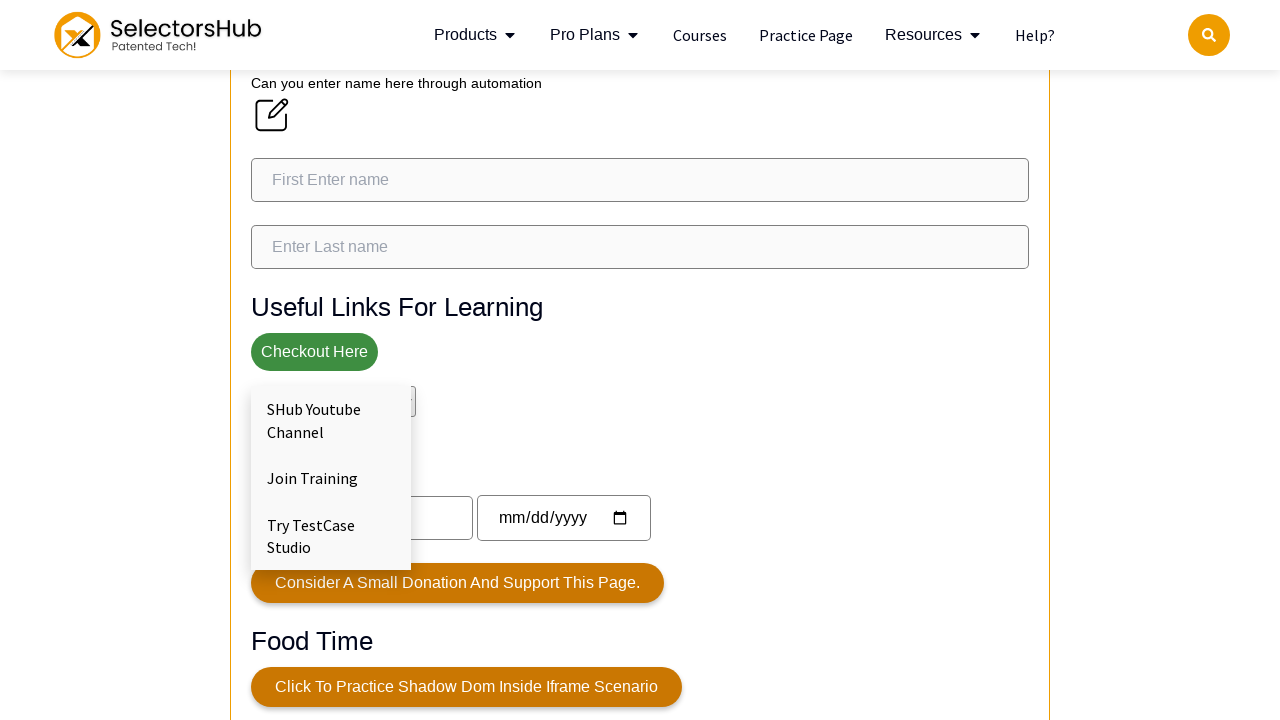

Clicked the 'Join Training' link from the dropdown menu at (331, 478) on text=Join Training
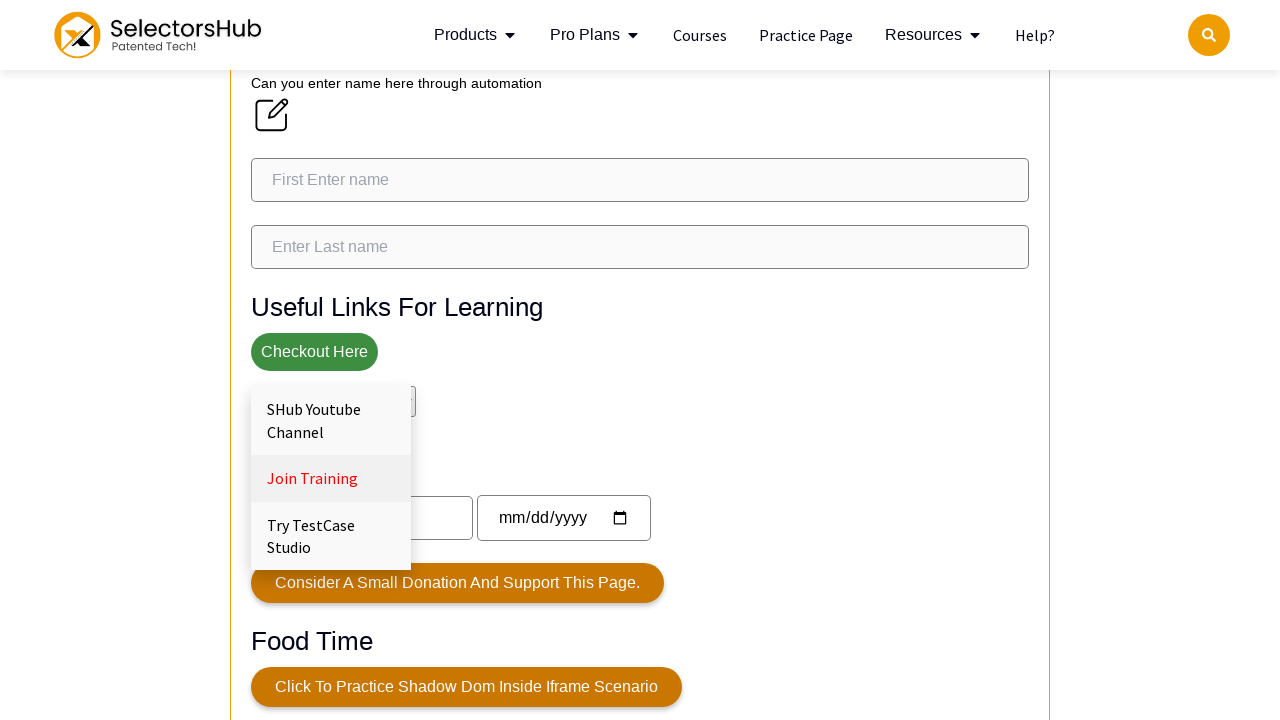

Waited for page to stabilize
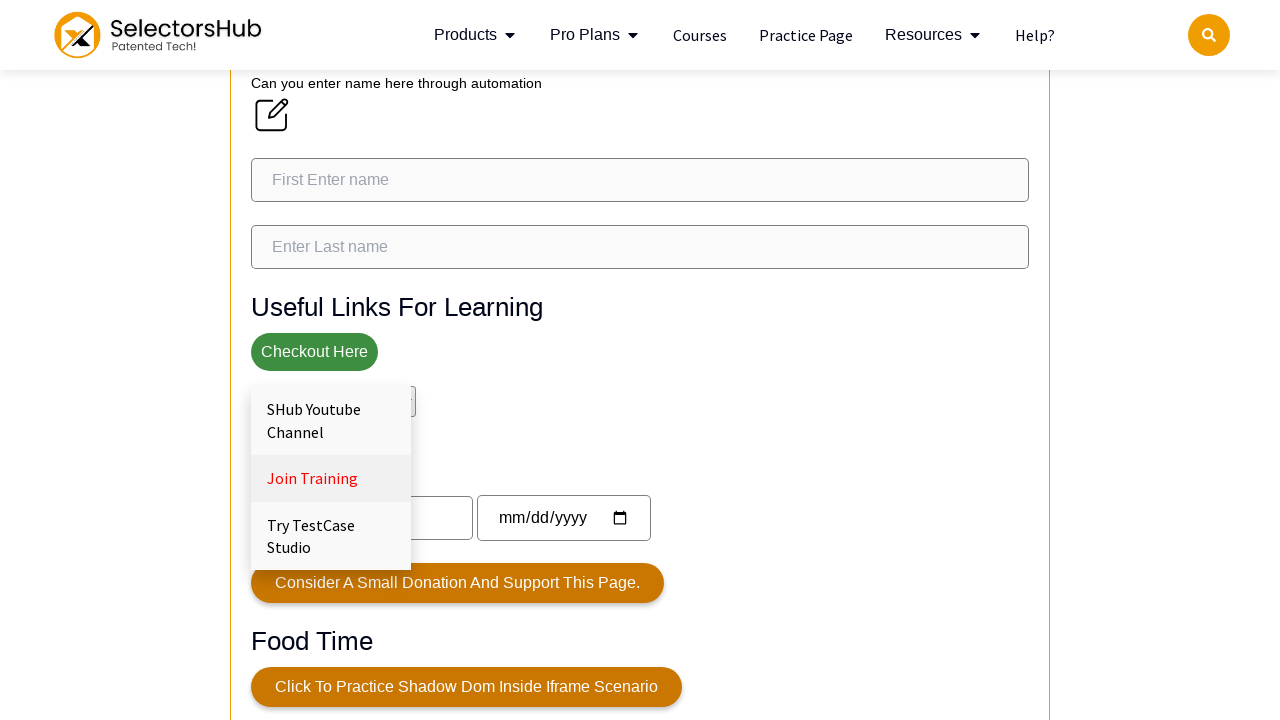

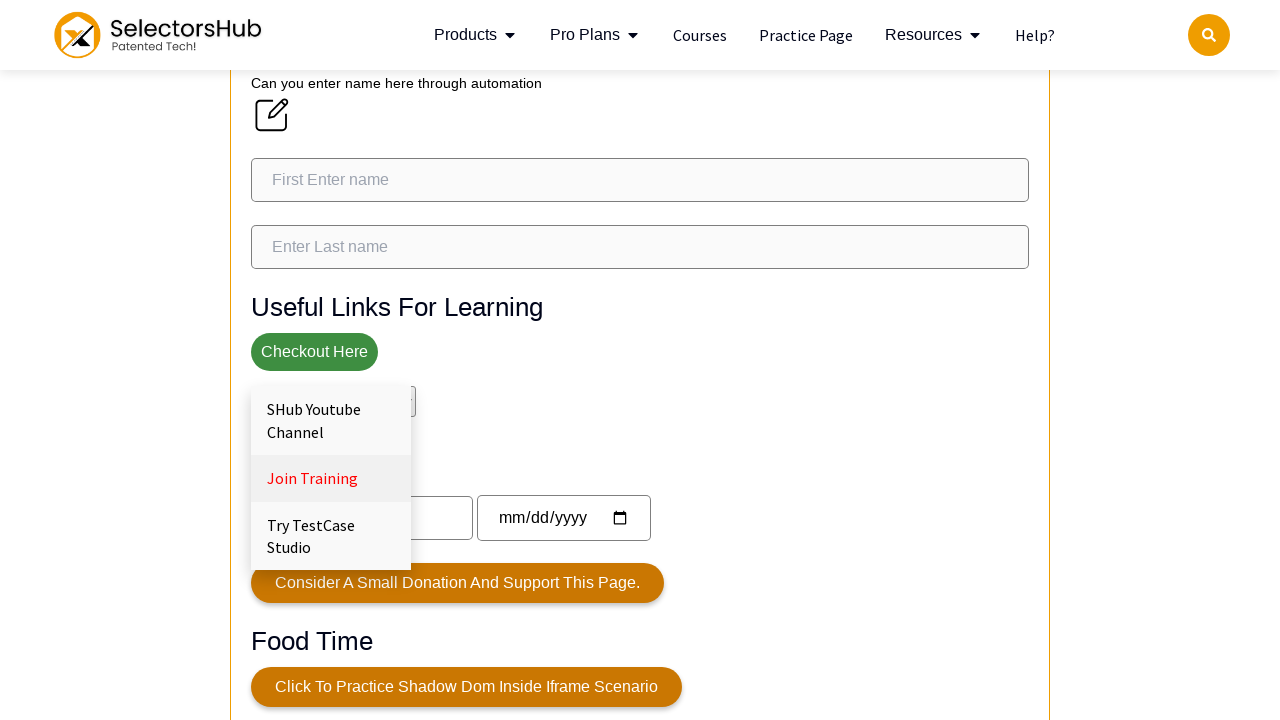